Tests form filling with keyboard actions including copying current address to permanent address field using CTRL+A, CTRL+C, TAB, and CTRL+V keyboard shortcuts

Starting URL: https://demoqa.com/text-box

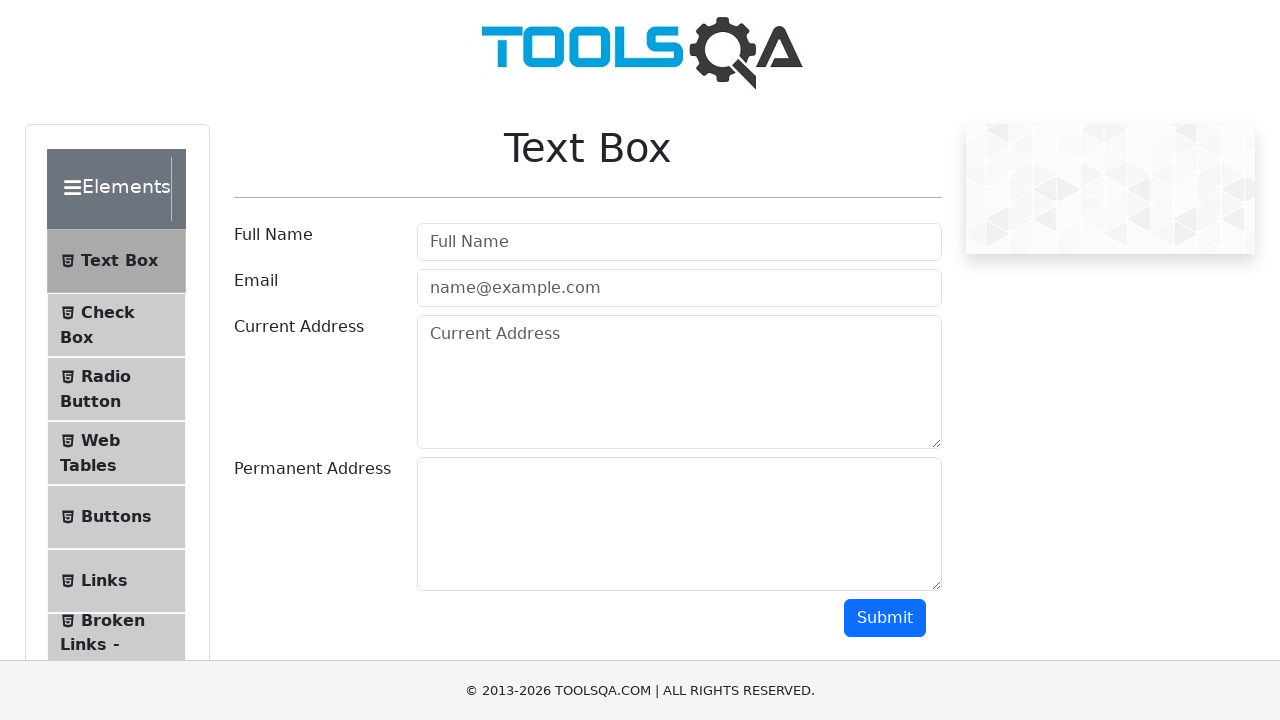

Filled full name field with 'Sourav Kumar' on #userName
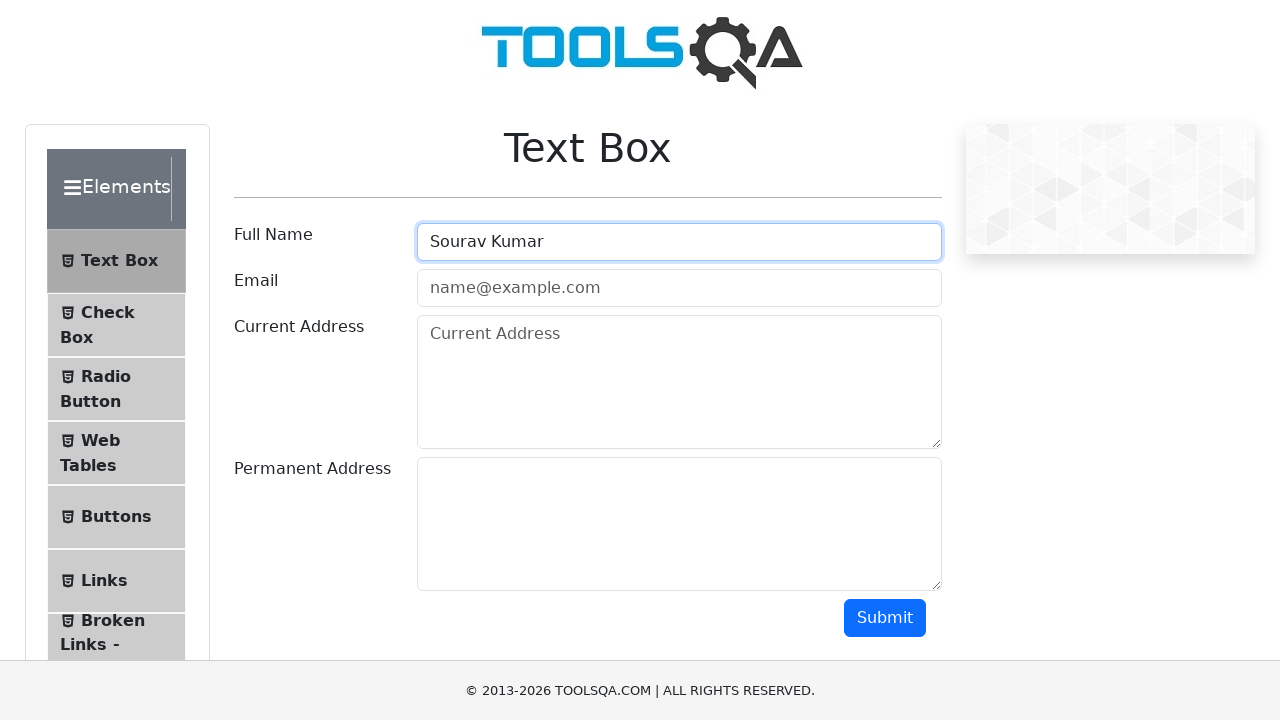

Filled email field with 'Saurav.kumar939@gmail.com' on #userEmail
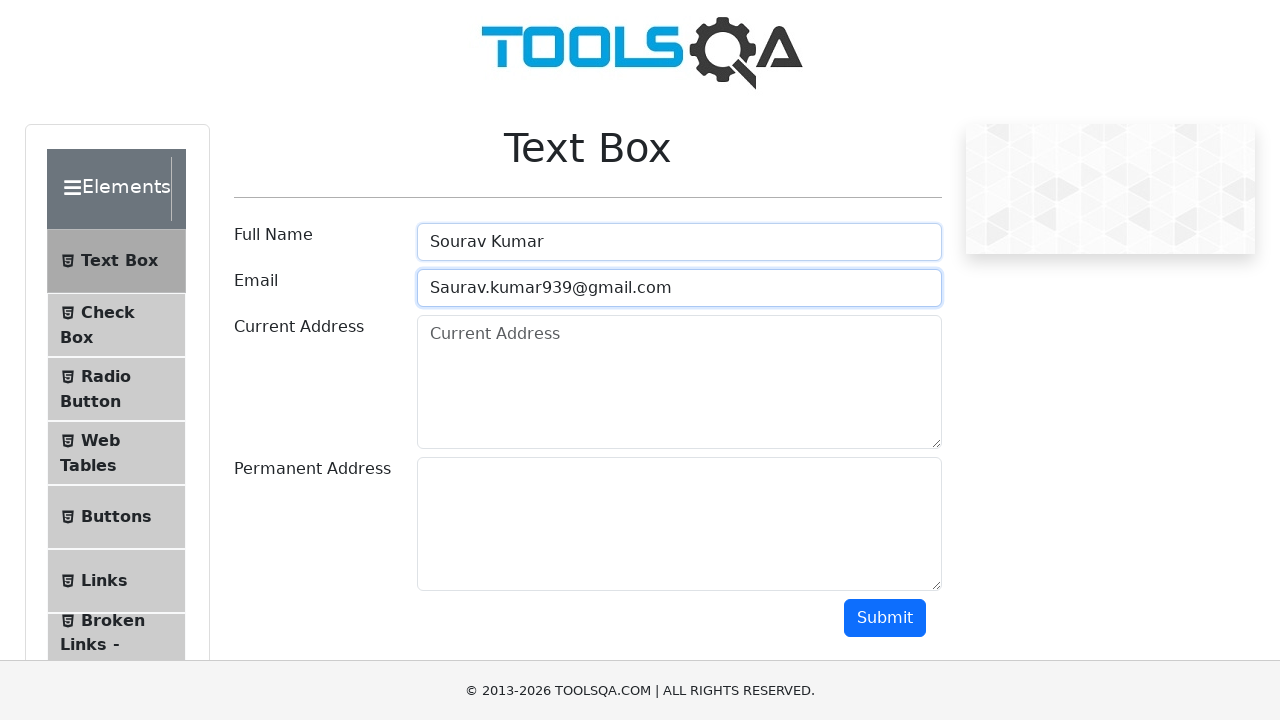

Filled current address field with '43 School Lane London EC71 9GO' on #currentAddress
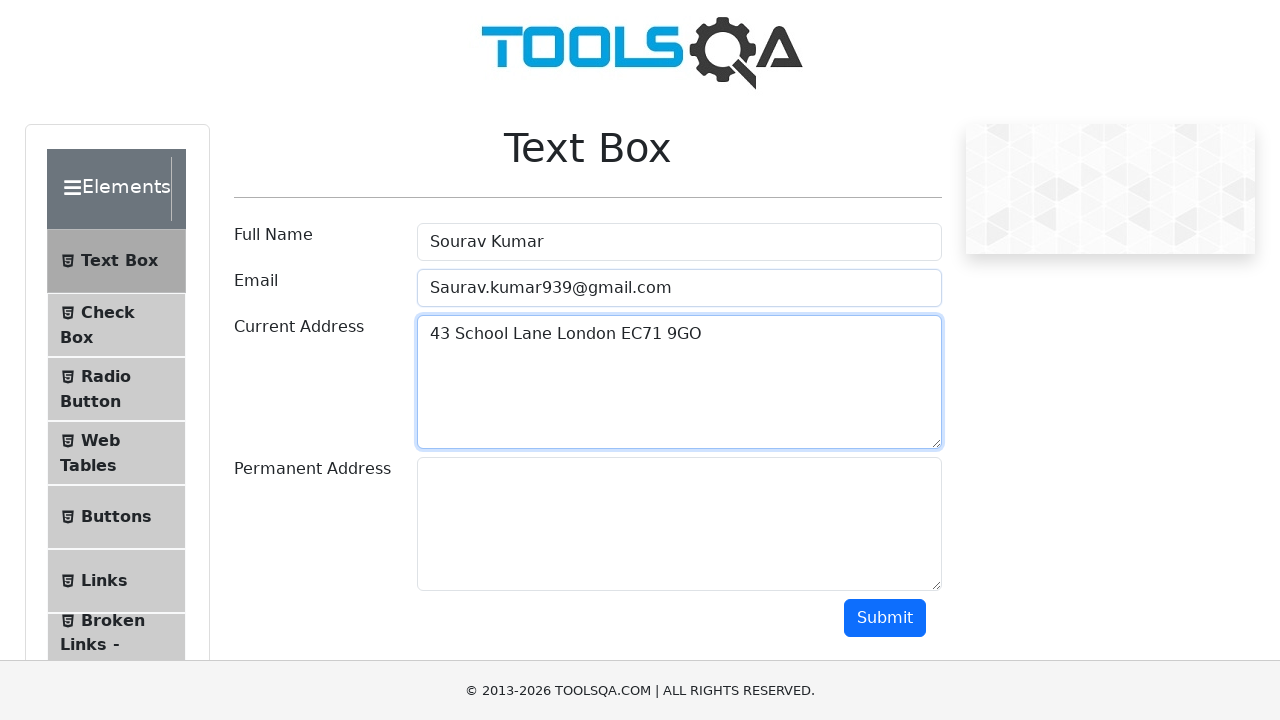

Focused on current address field on #currentAddress
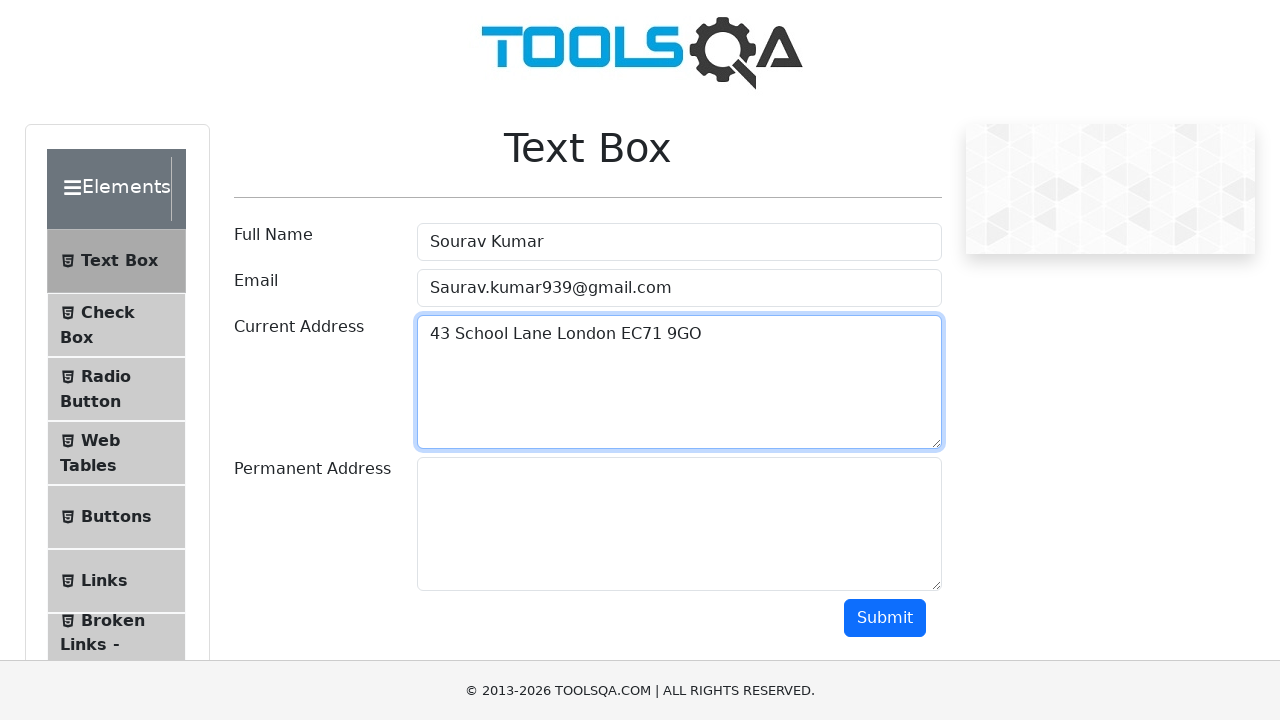

Selected all text in current address field using CTRL+A
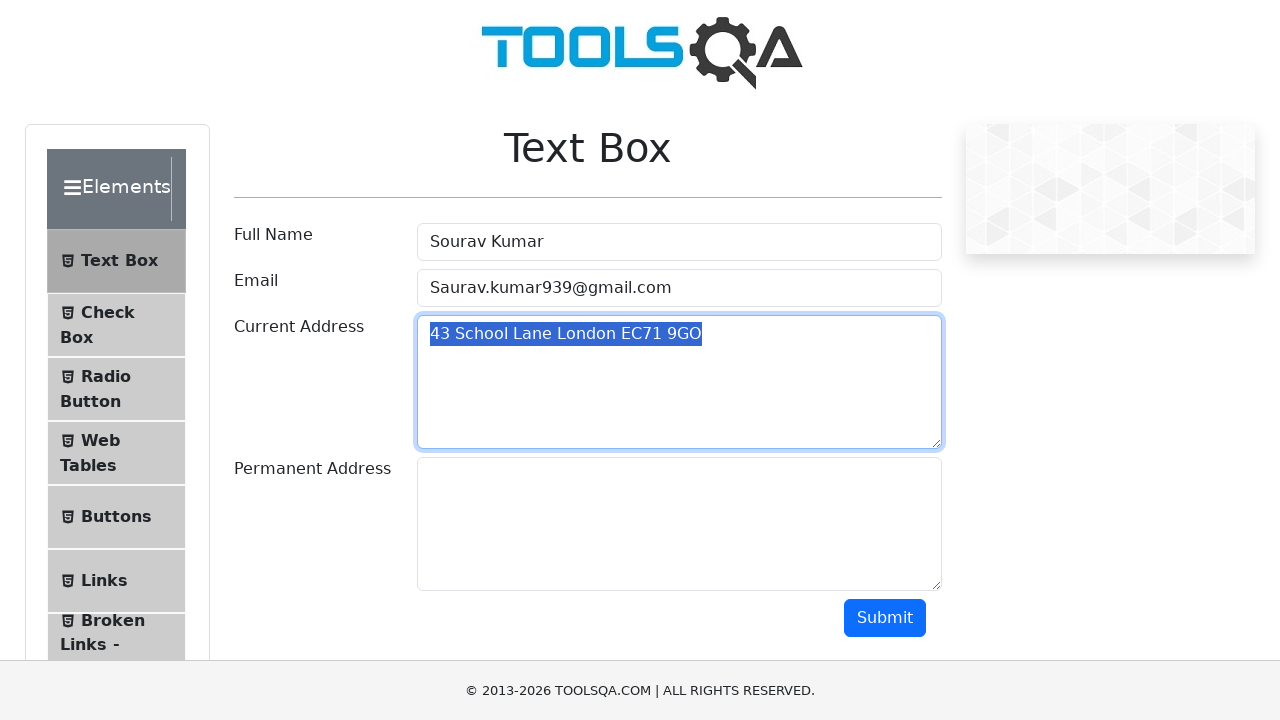

Copied the selected address text using CTRL+C
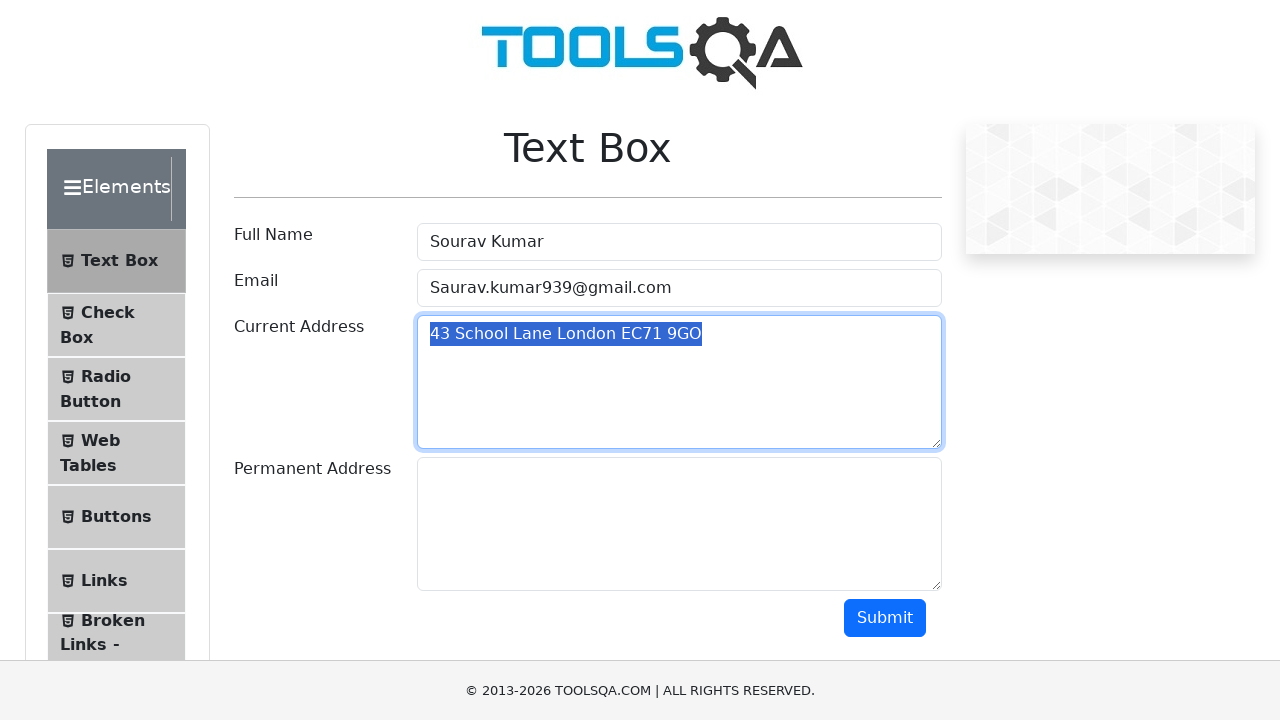

Moved to permanent address field using TAB key
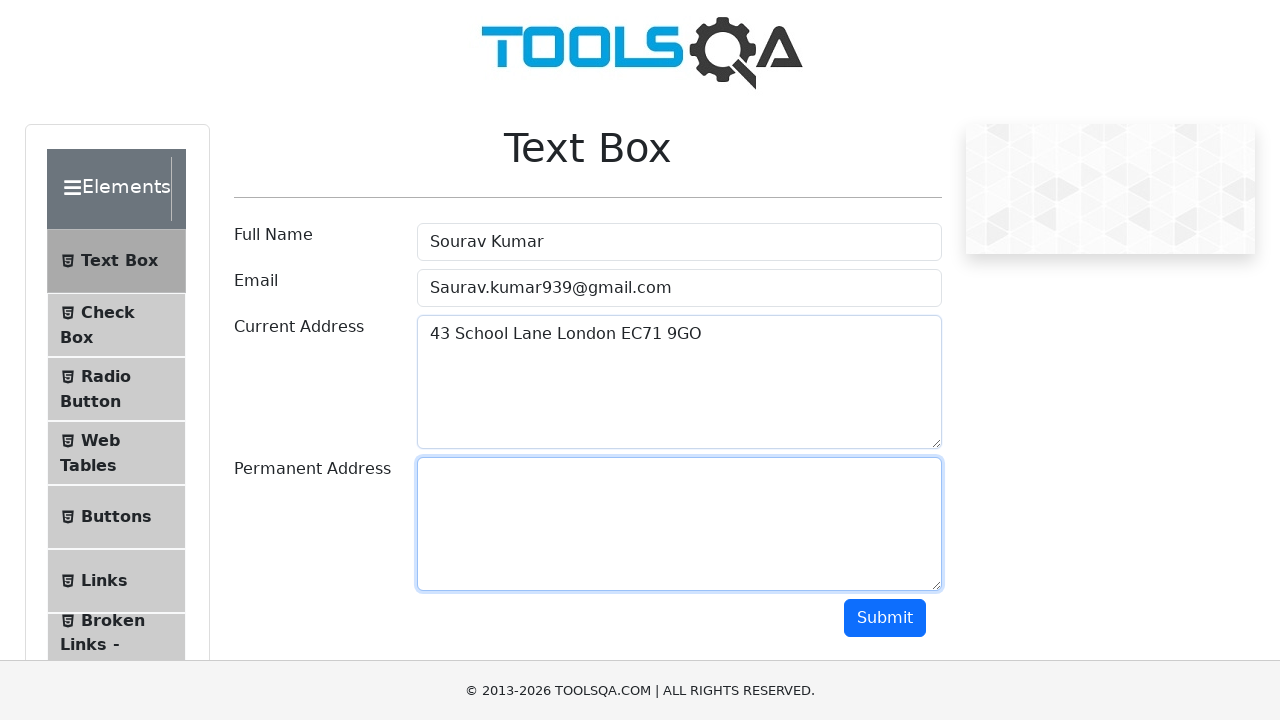

Pasted the copied address into permanent address field using CTRL+V
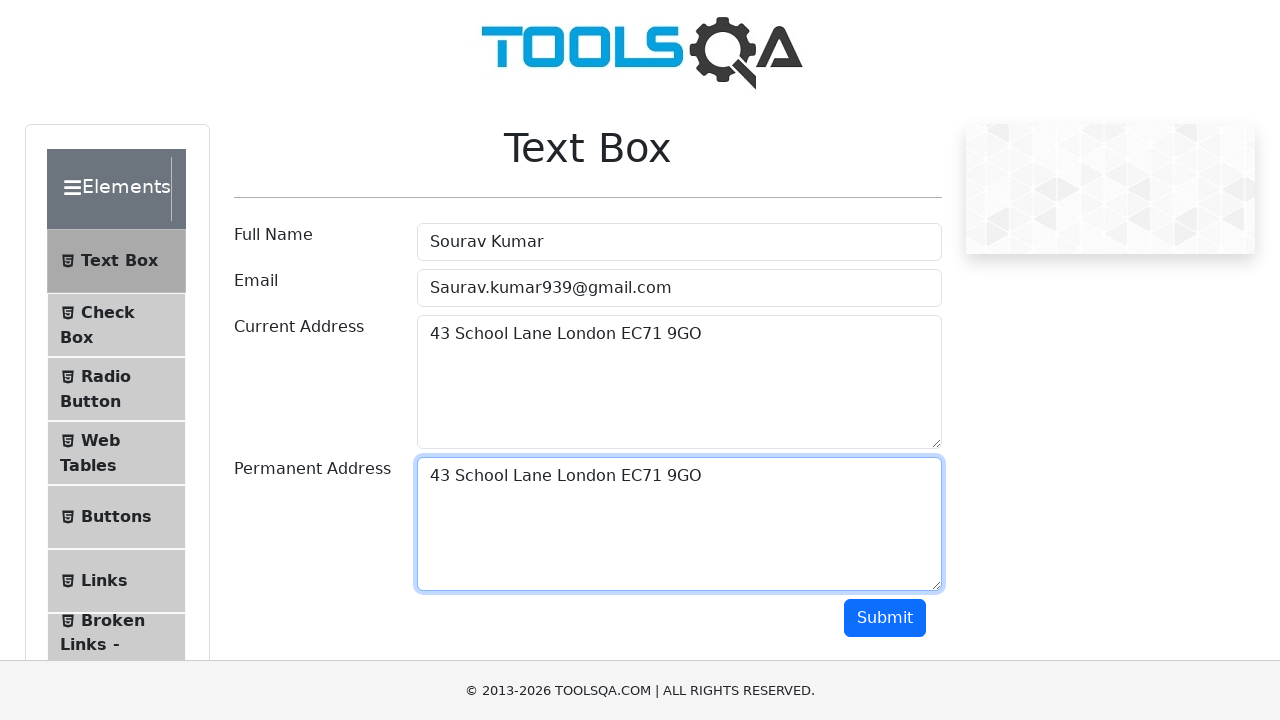

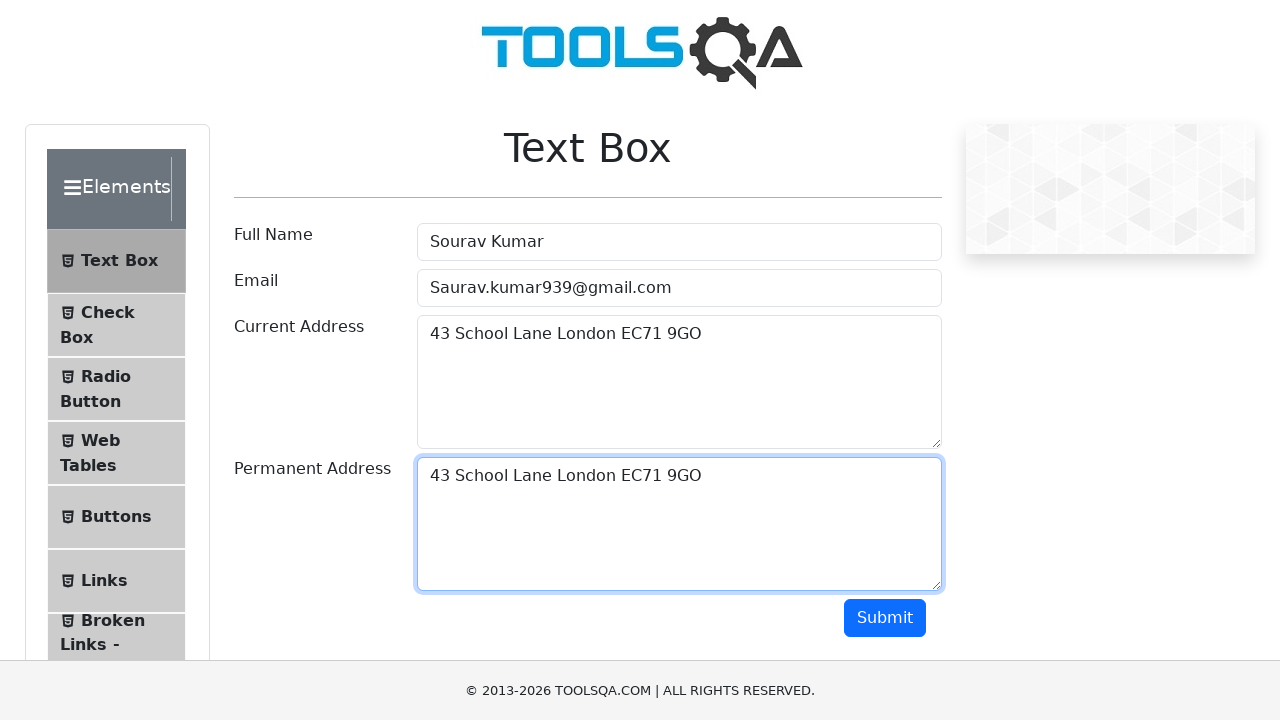